Tests multi-window functionality by opening a new window, navigating to a different site, extracting a course name, switching back to the original window, and filling a form field with the extracted text.

Starting URL: https://rahulshettyacademy.com/angularpractice/

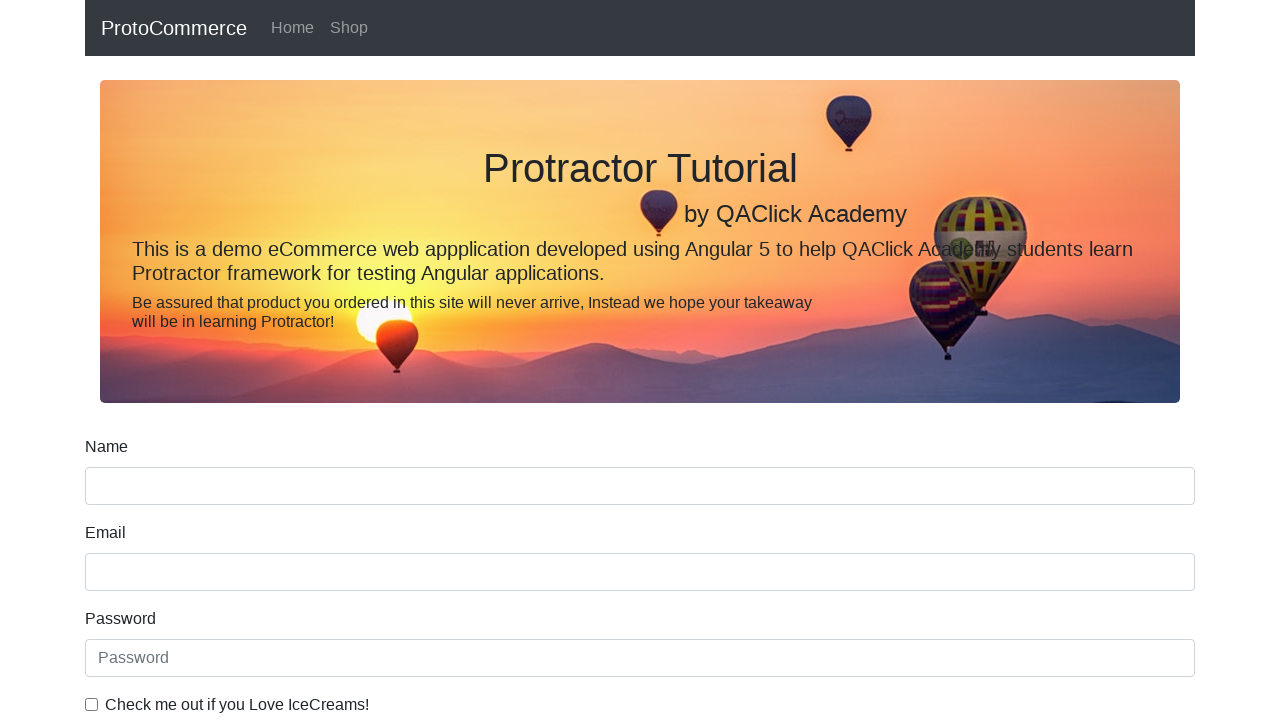

Opened a new page/window
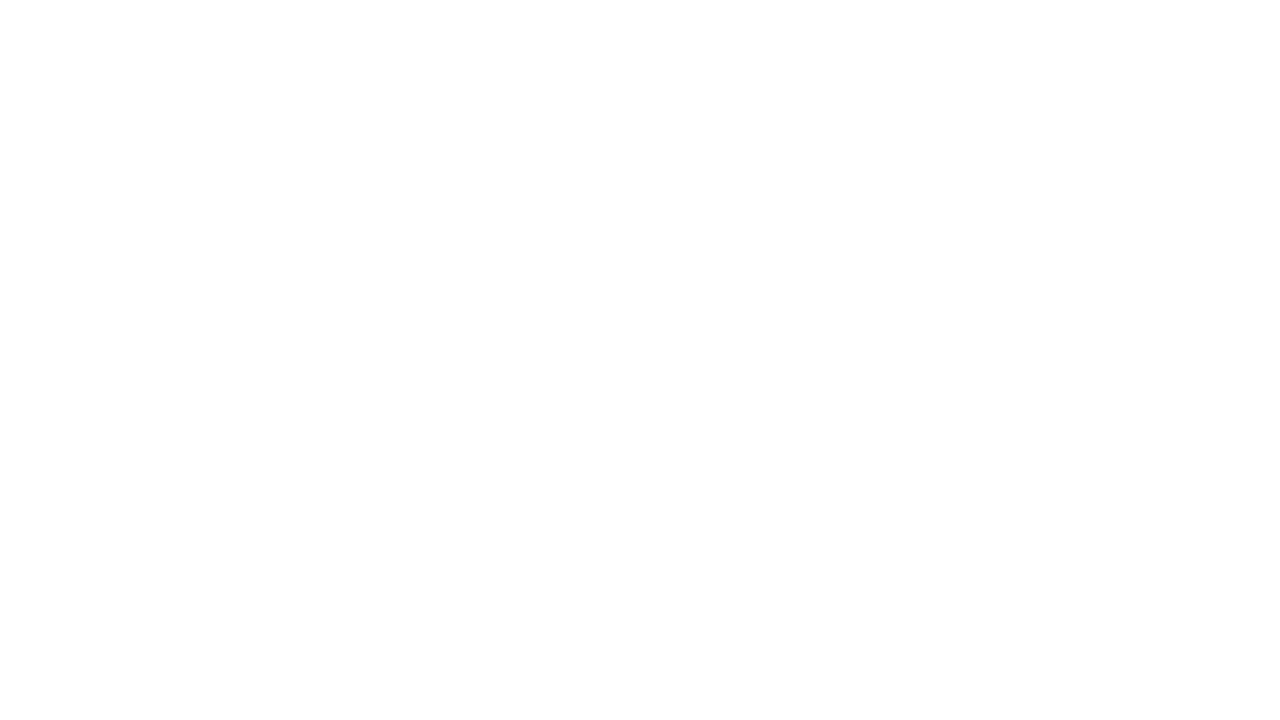

Navigated to https://rahulshettyacademy.com/ in new page
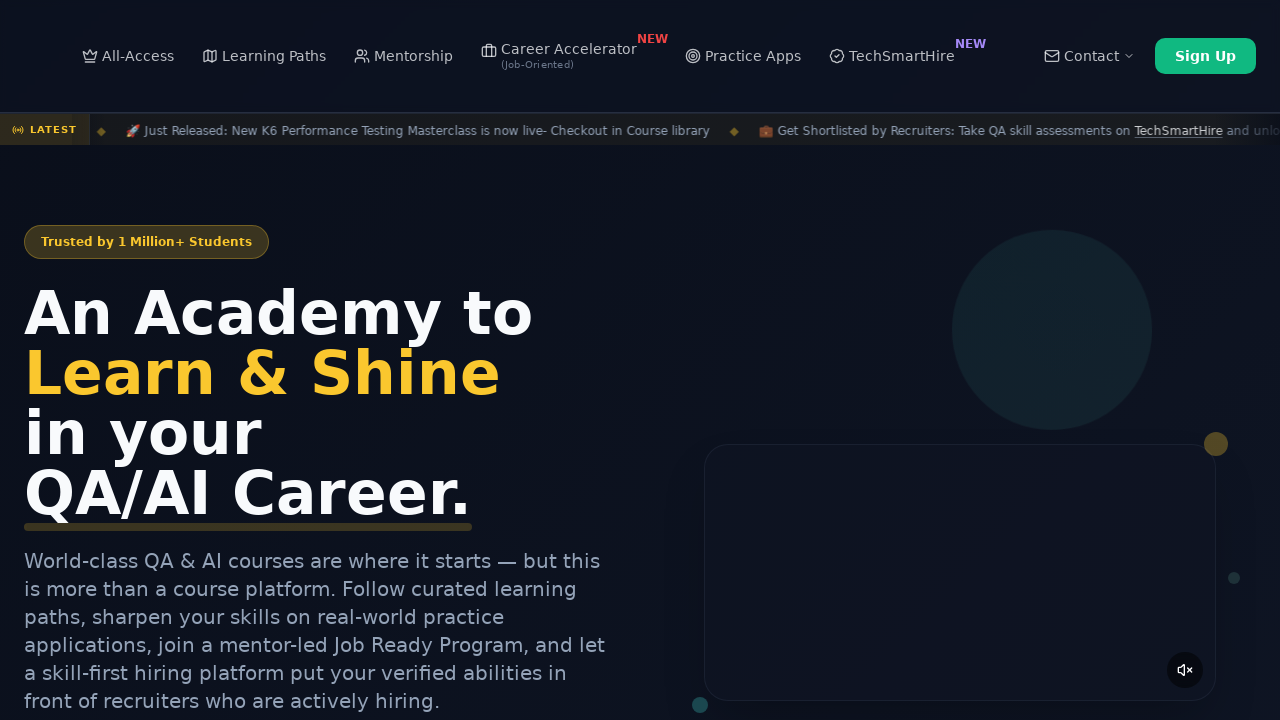

Waited for course links to load
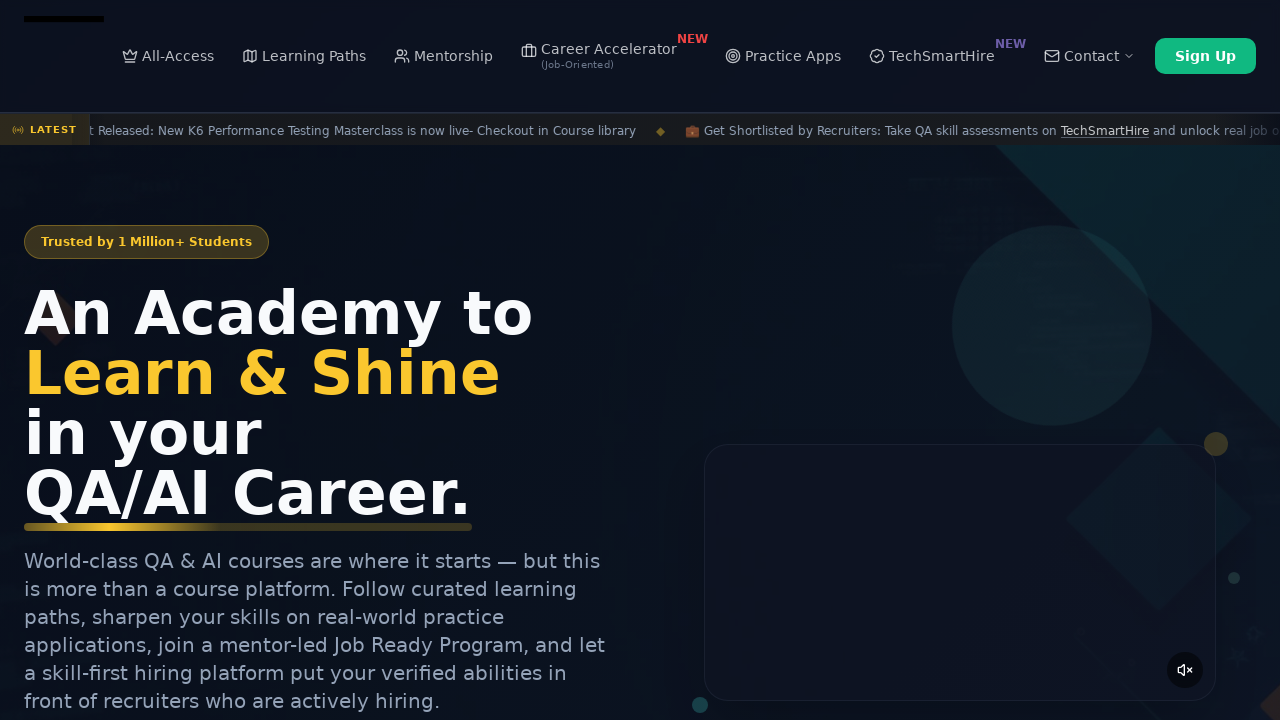

Located all course links
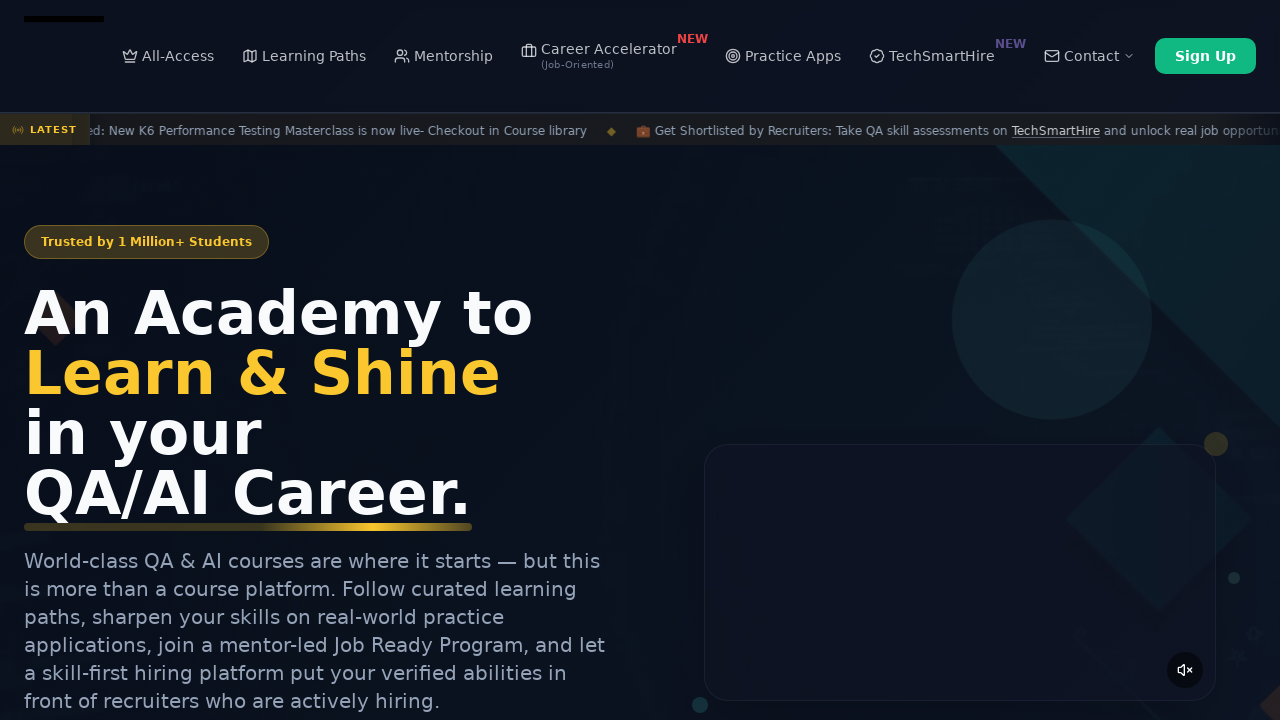

Extracted course name from second link: 'Playwright Testing'
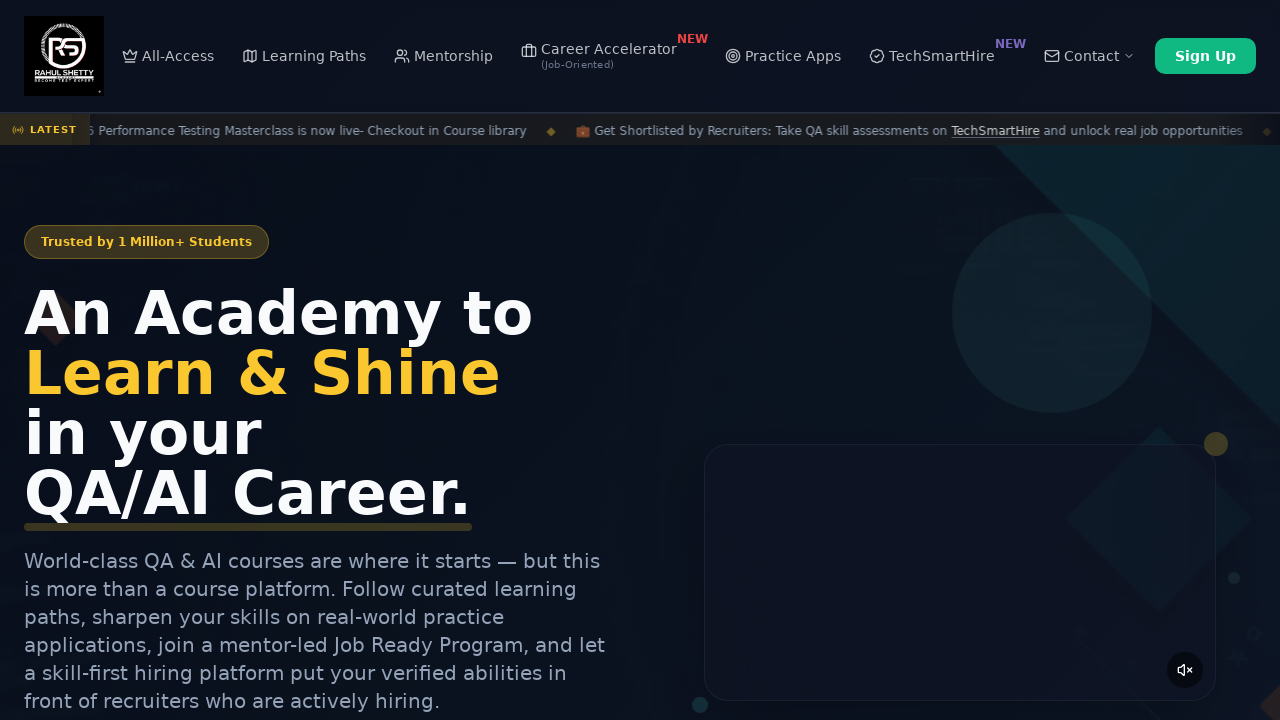

Filled name field with extracted course name: 'Playwright Testing' on [name='name']
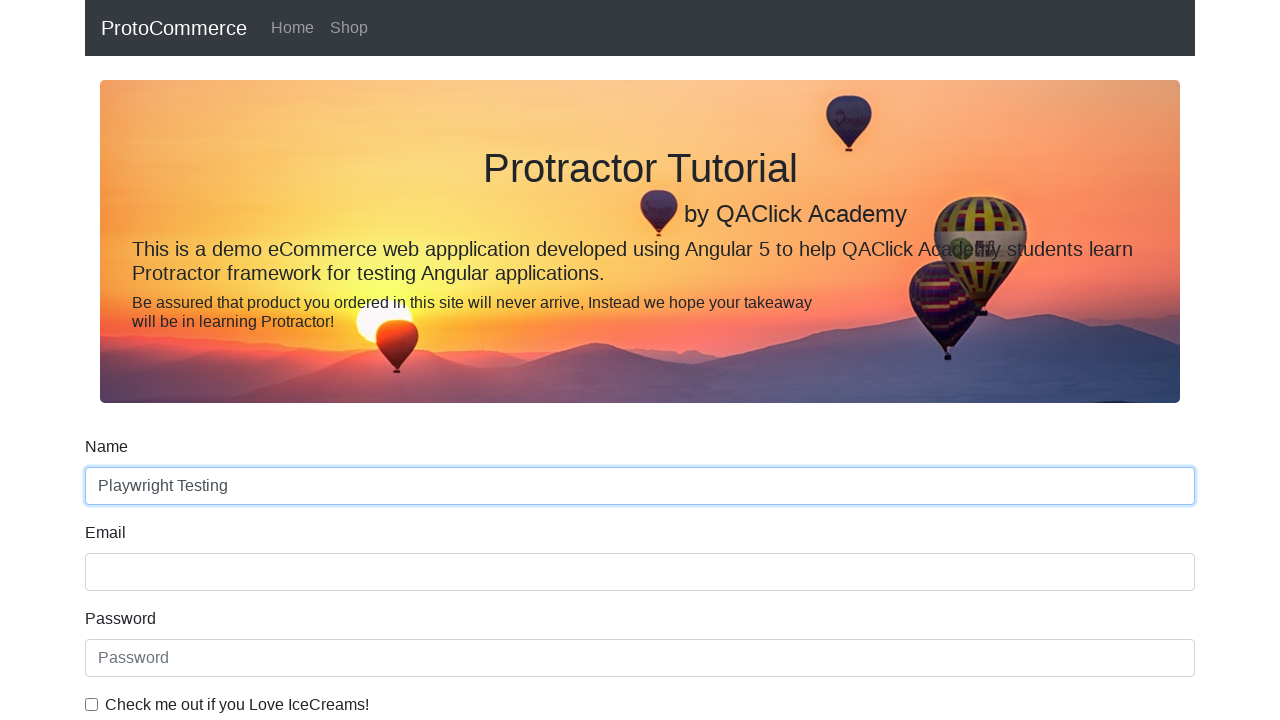

Confirmed name field is present and filled
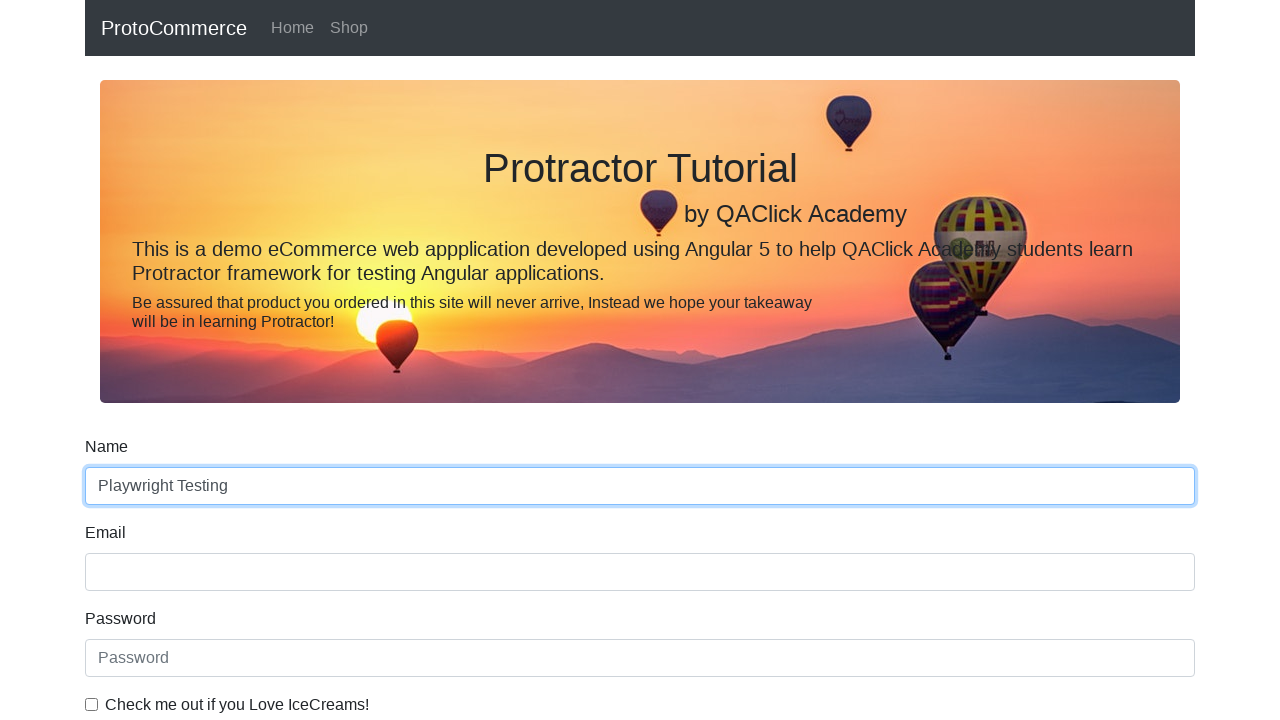

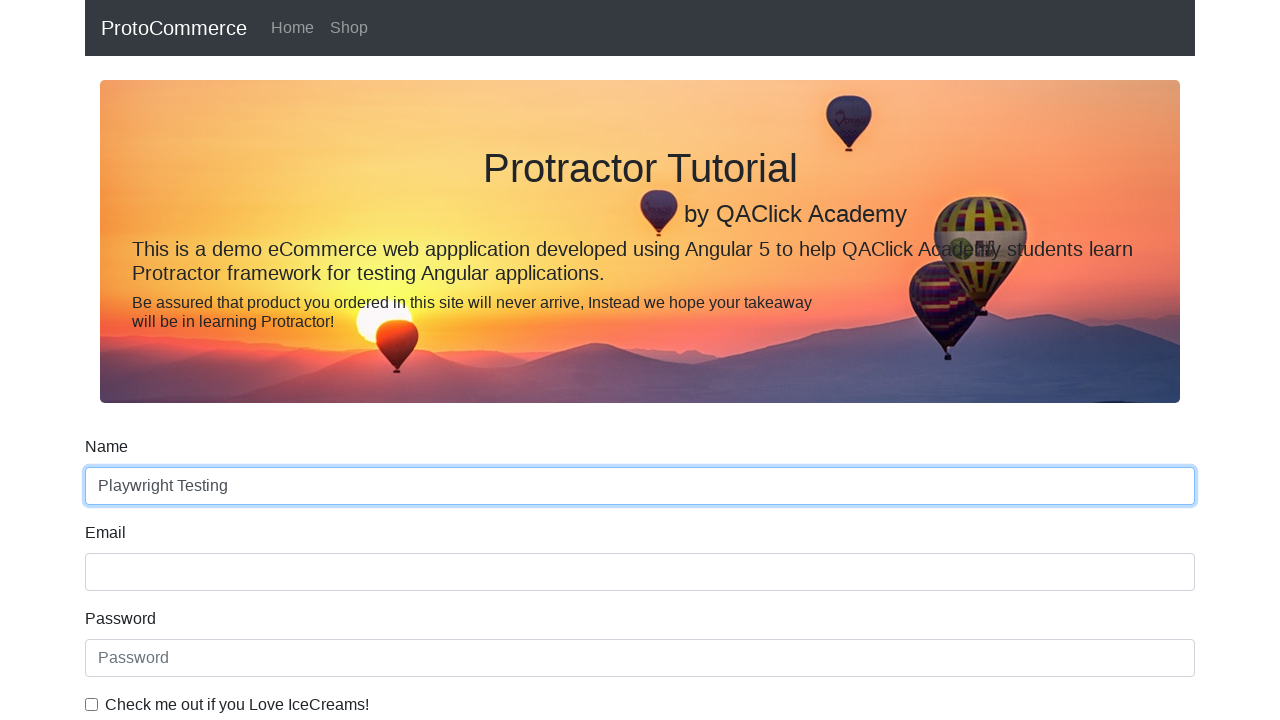